Tests JavaScript alert handling by clicking a button to trigger an alert, waiting for the alert to appear, accepting it, and verifying the result

Starting URL: https://the-internet.herokuapp.com/javascript_alerts

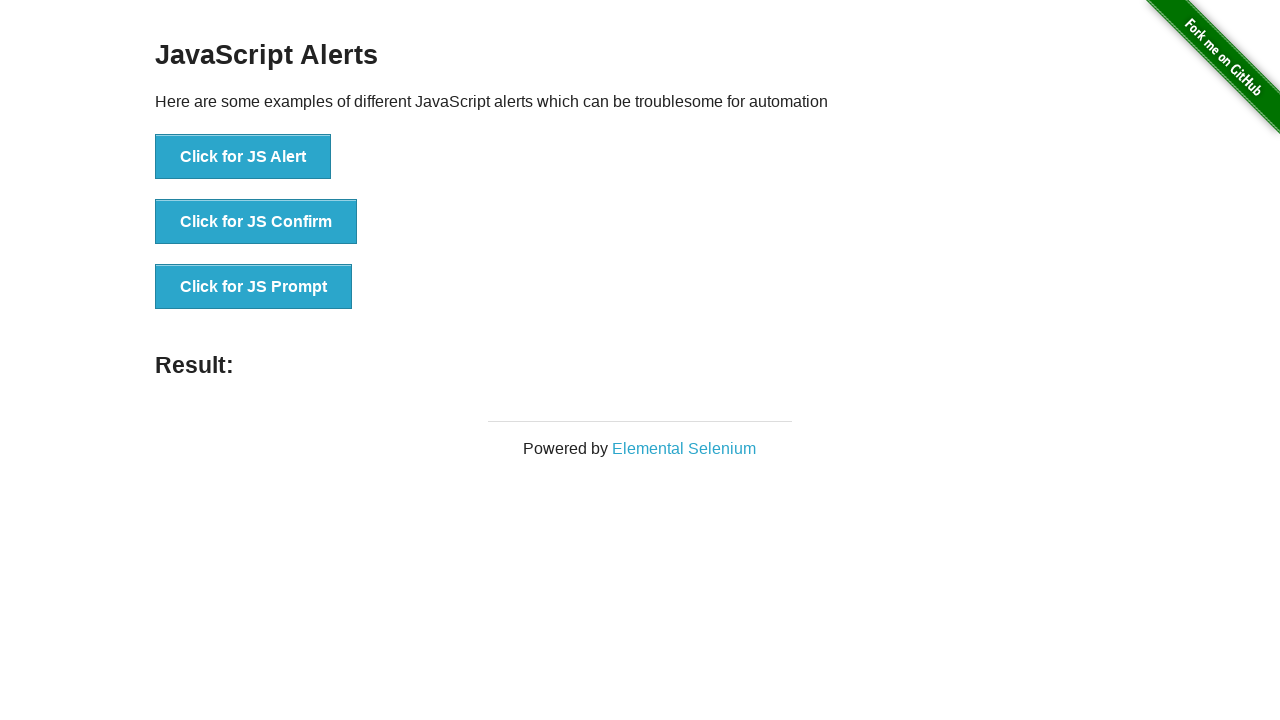

Set up dialog handler to accept JavaScript alerts
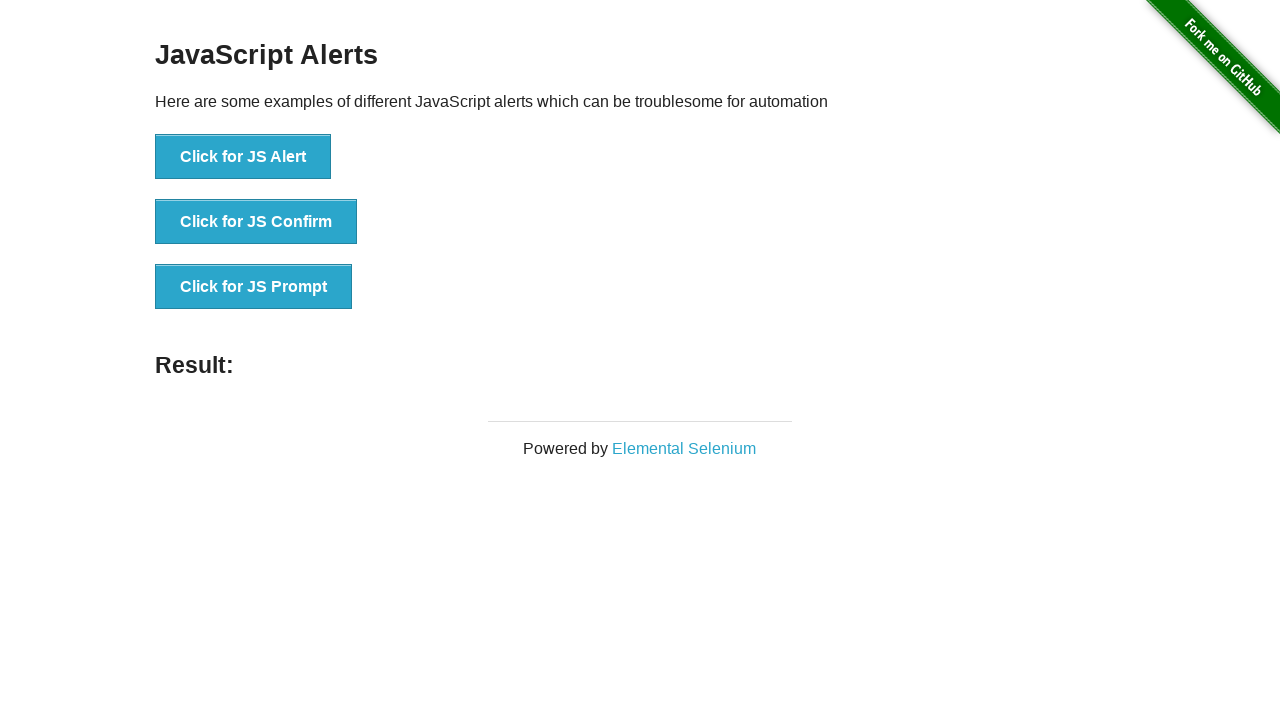

Clicked button to trigger JavaScript alert at (243, 157) on xpath=//button[text()='Click for JS Alert']
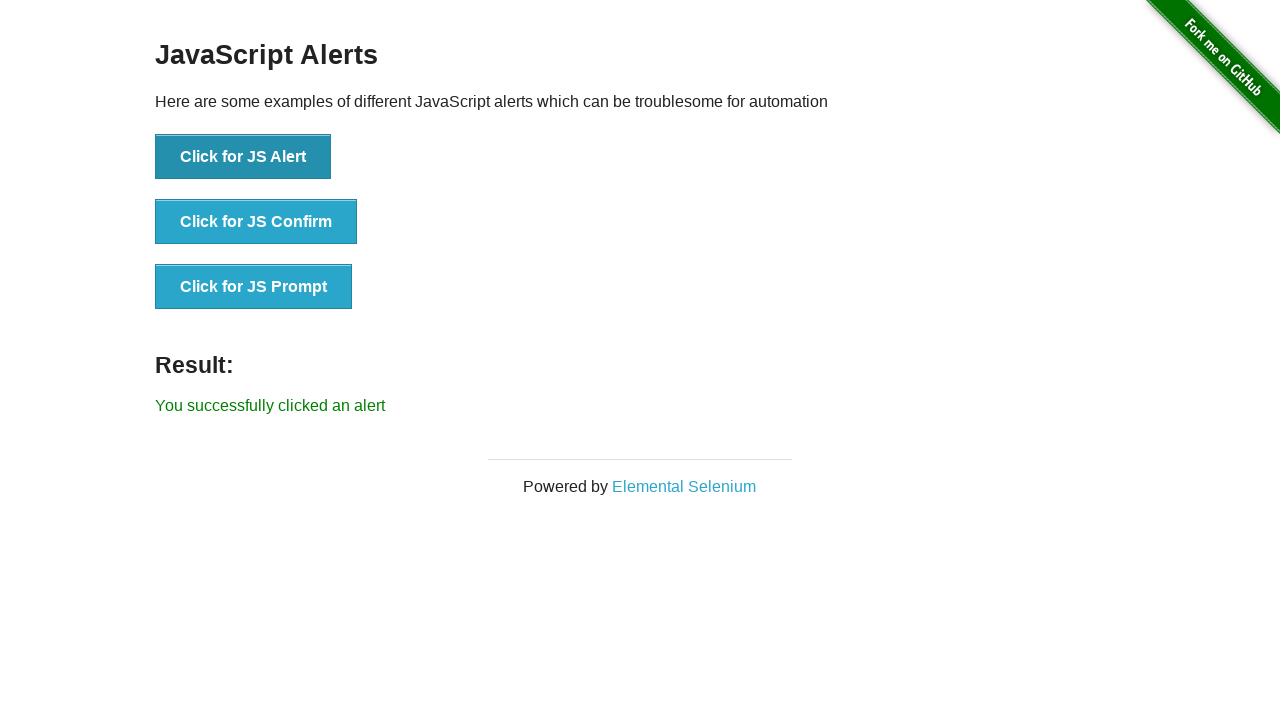

Alert was accepted and success message appeared
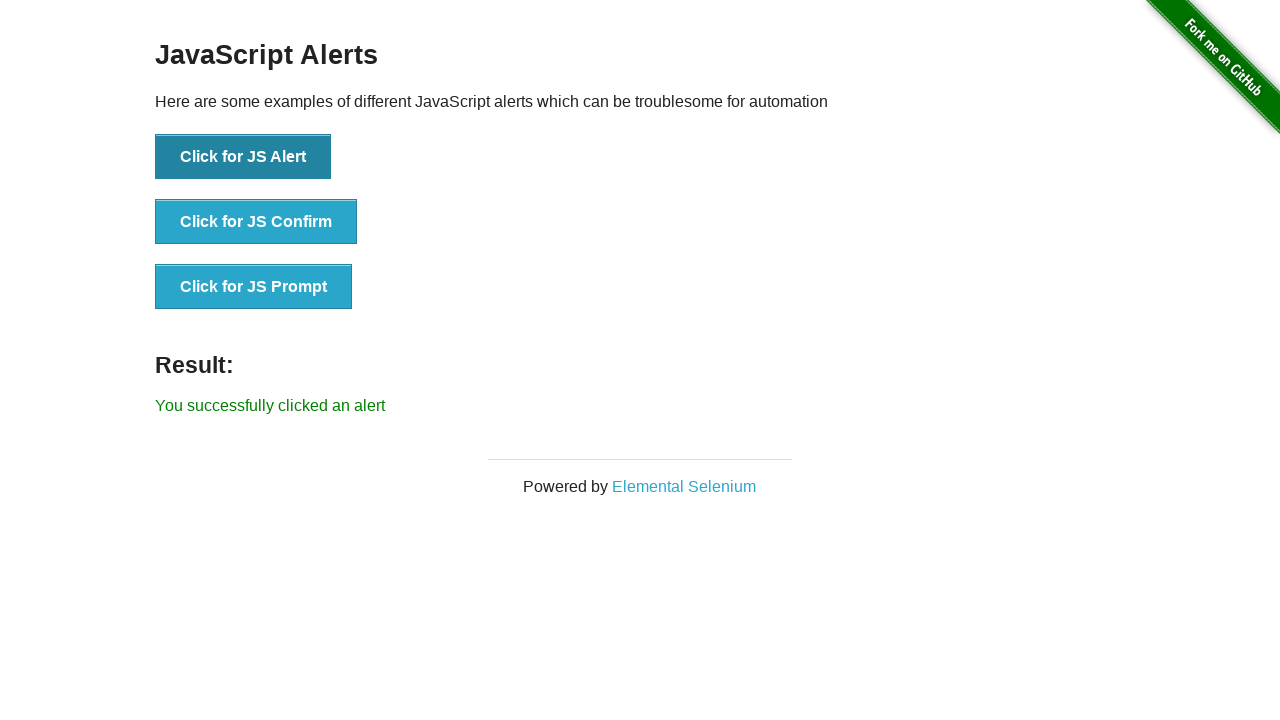

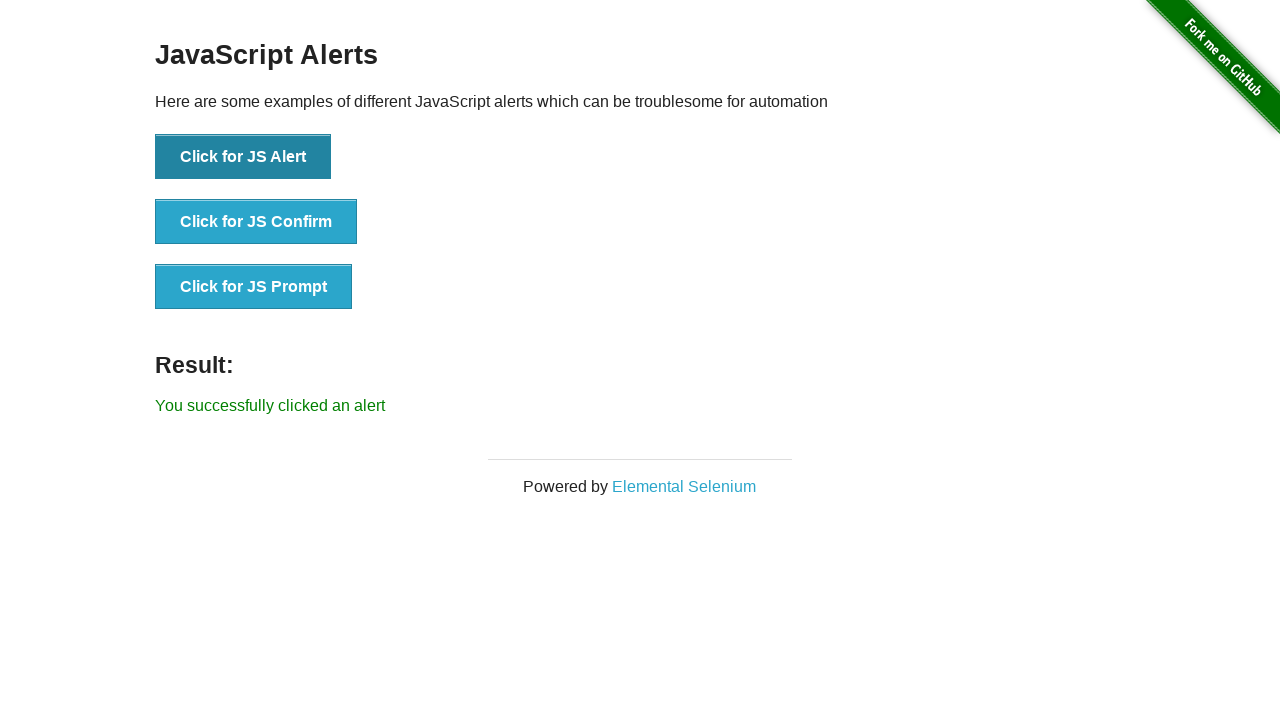